Tests JavaScript-based page scrolling by scrolling to the bottom of the page and then back to the top while a floating menu remains visible.

Starting URL: https://the-internet.herokuapp.com/floating_menu

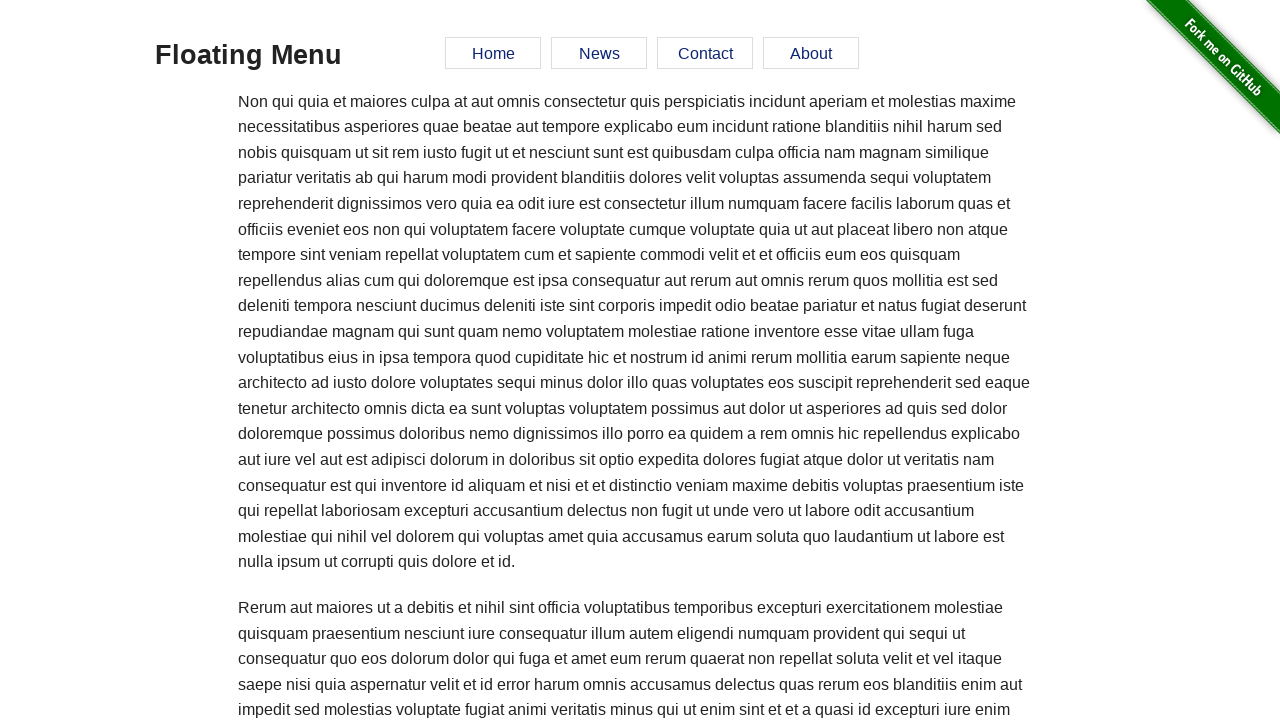

Highlighted the h3 element
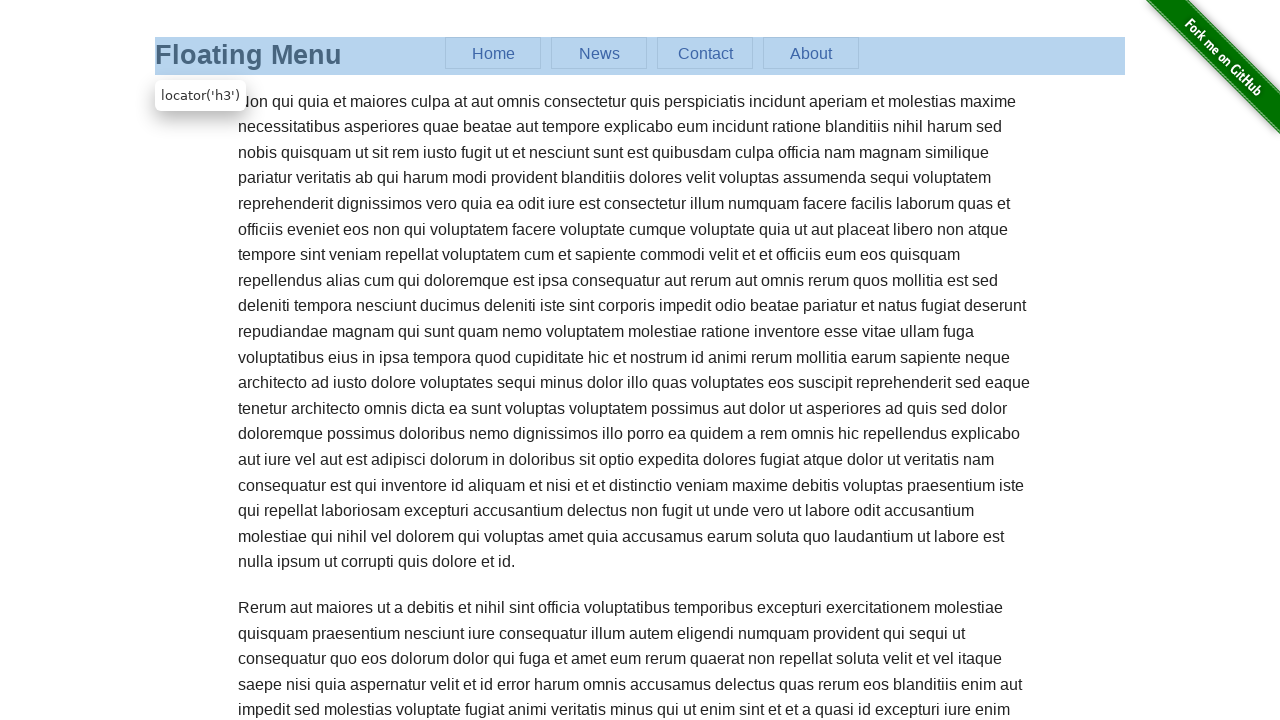

Scrolled to the bottom of the page
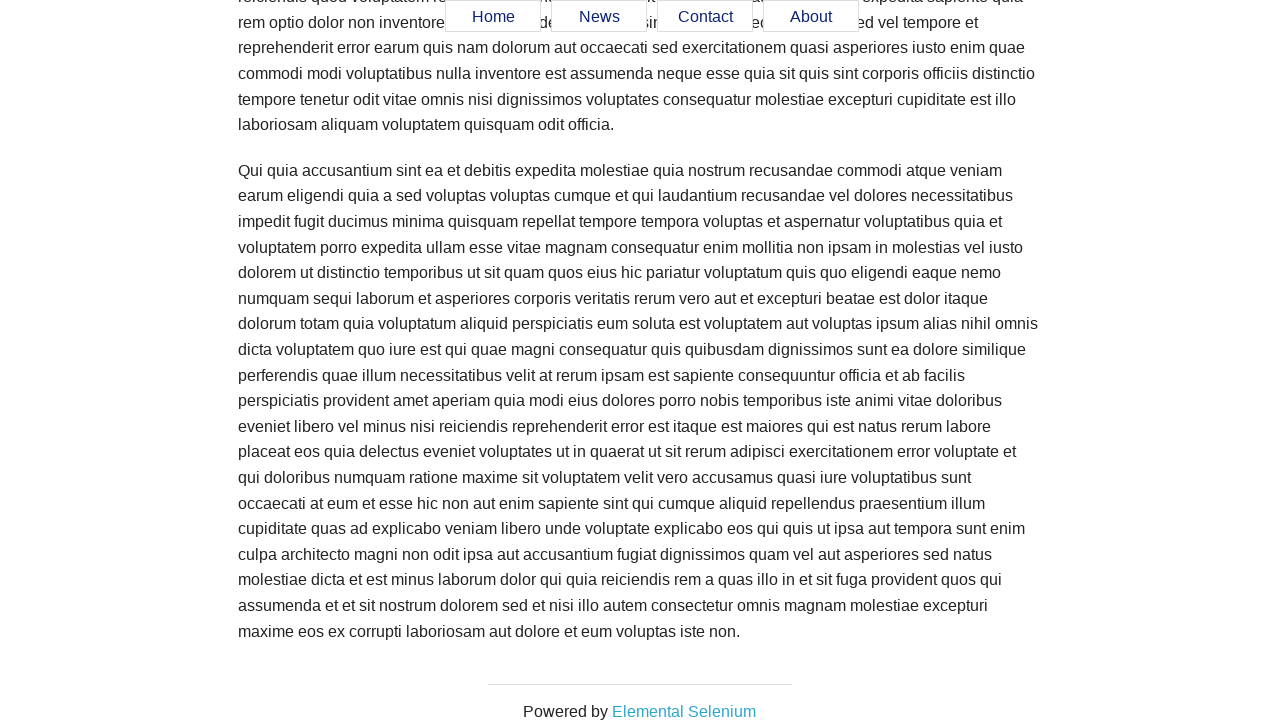

Scrolled back to the top of the page
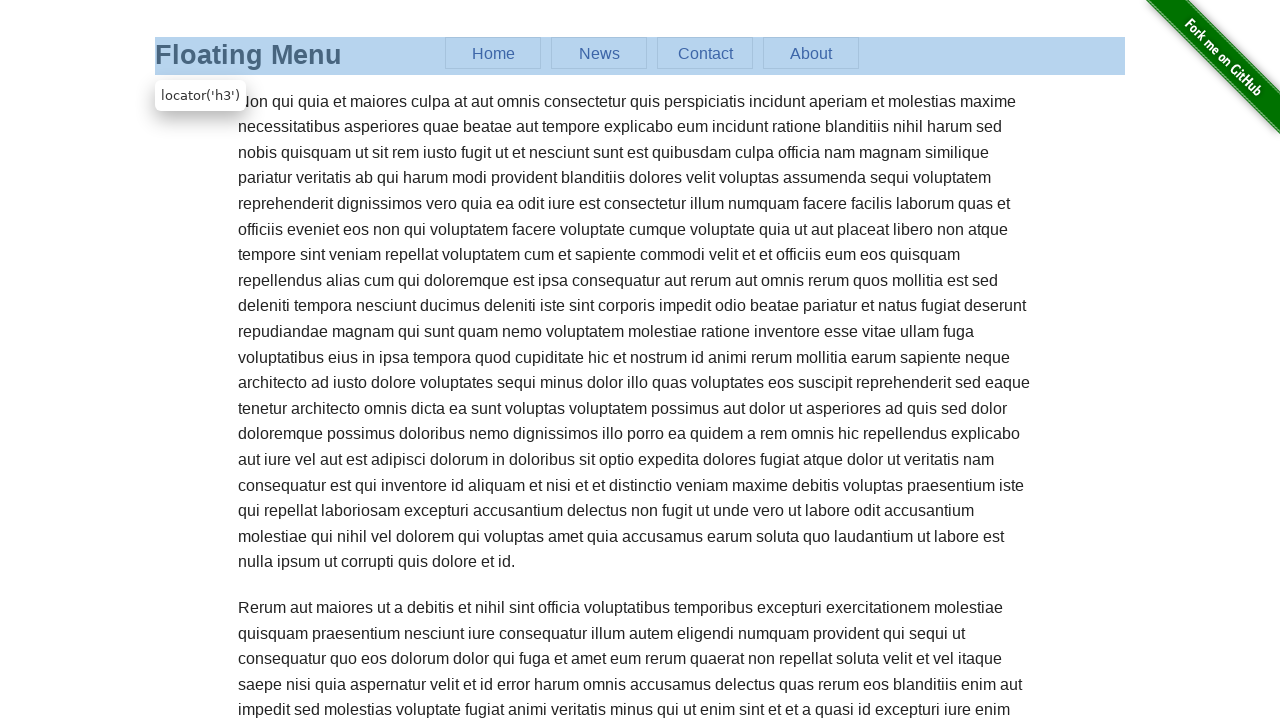

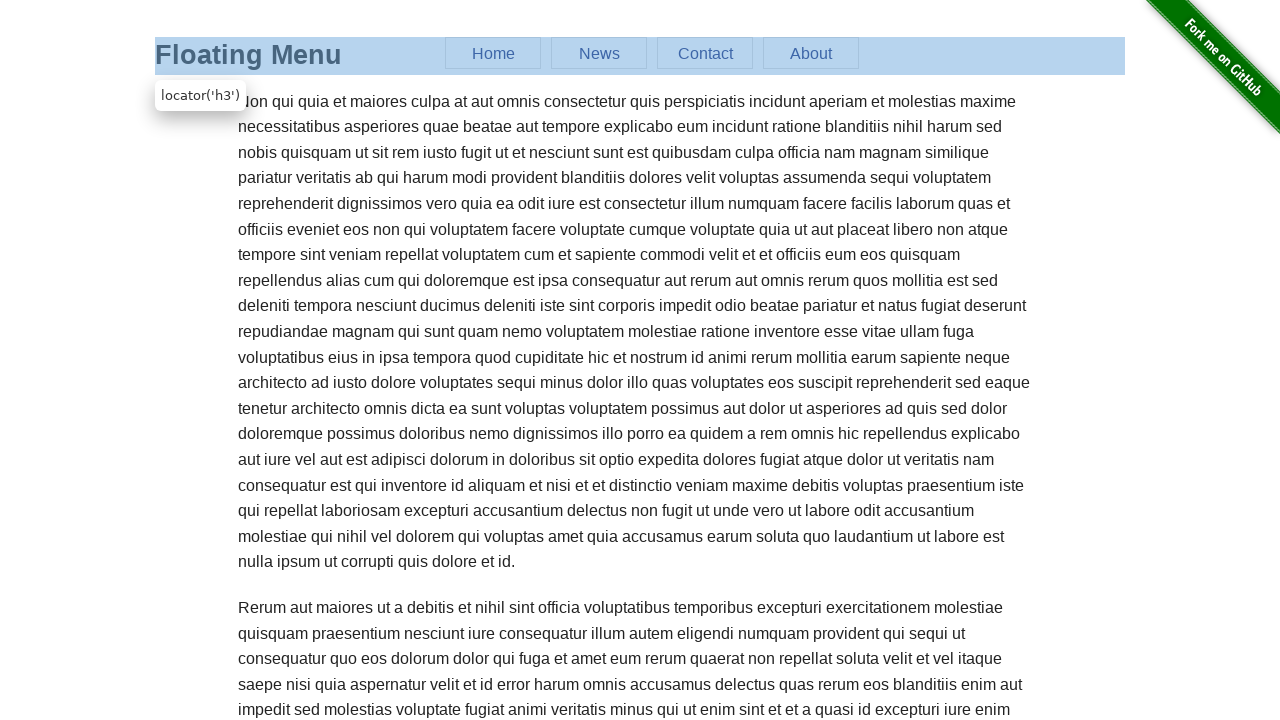